Tests navigating between Active, Completed, and All filter views

Starting URL: https://demo.playwright.dev/todomvc

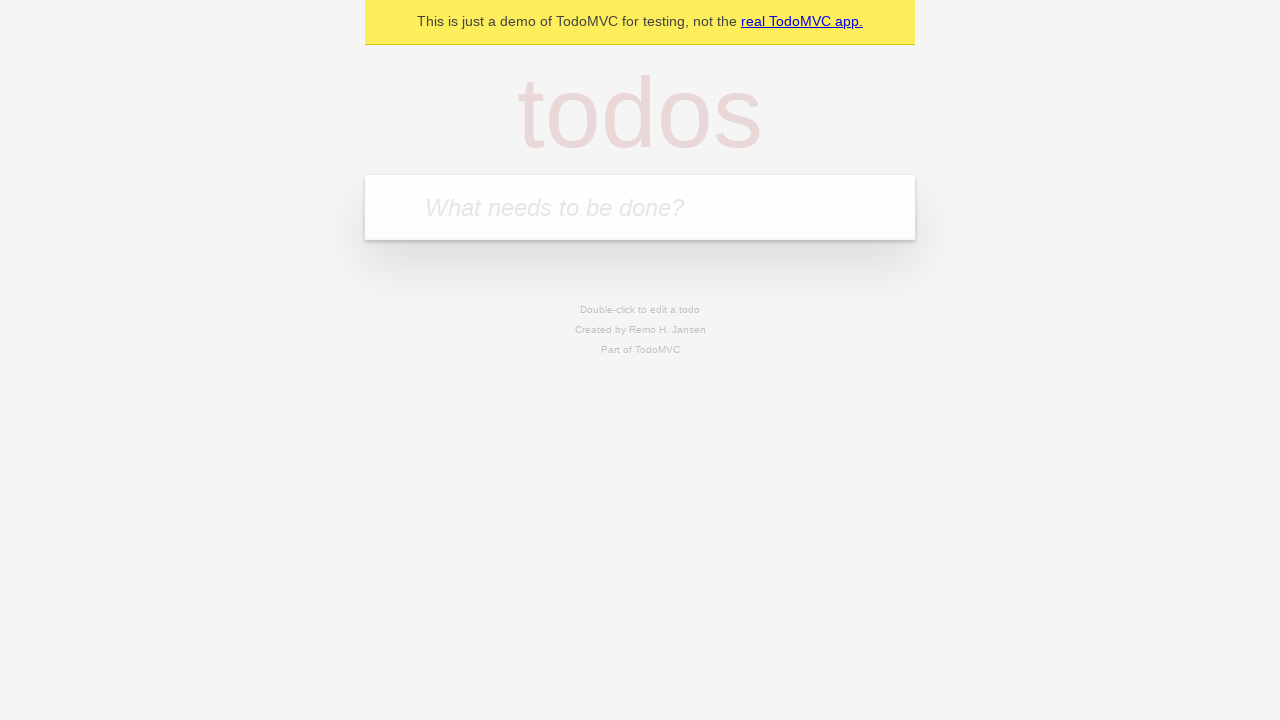

Filled todo input with 'buy some cheese' on internal:attr=[placeholder="What needs to be done?"i]
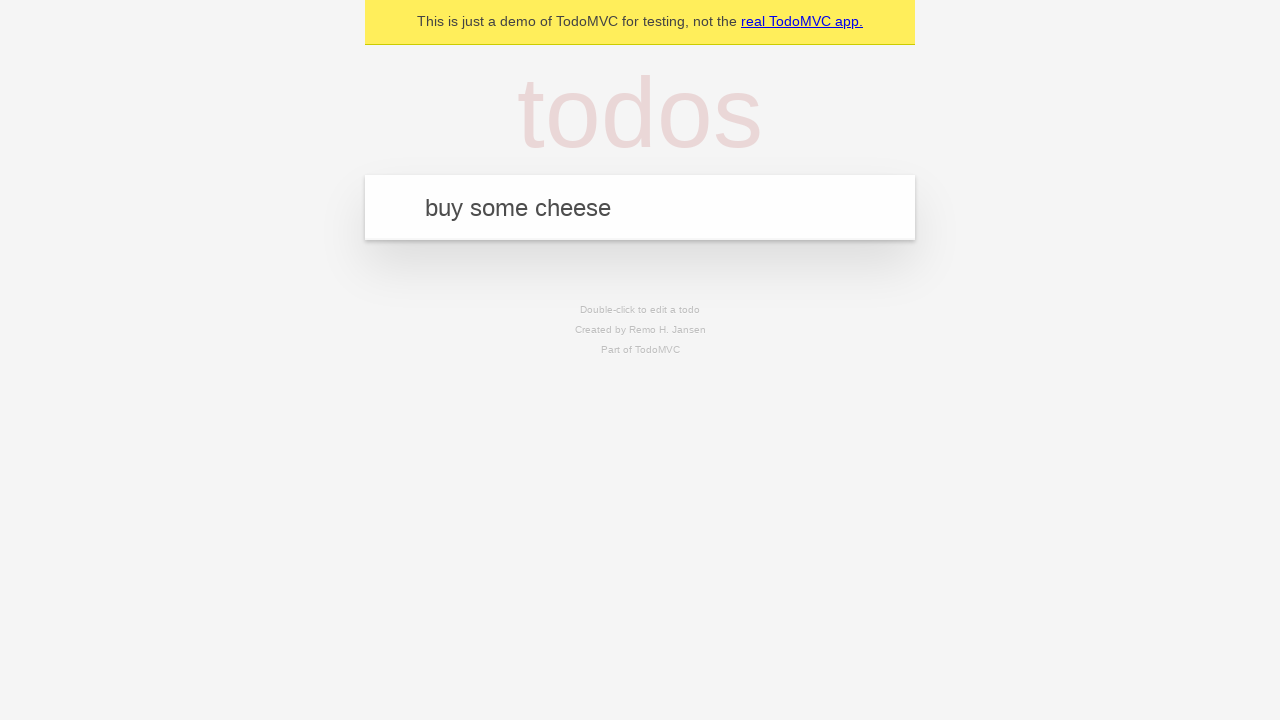

Pressed Enter to create first todo on internal:attr=[placeholder="What needs to be done?"i]
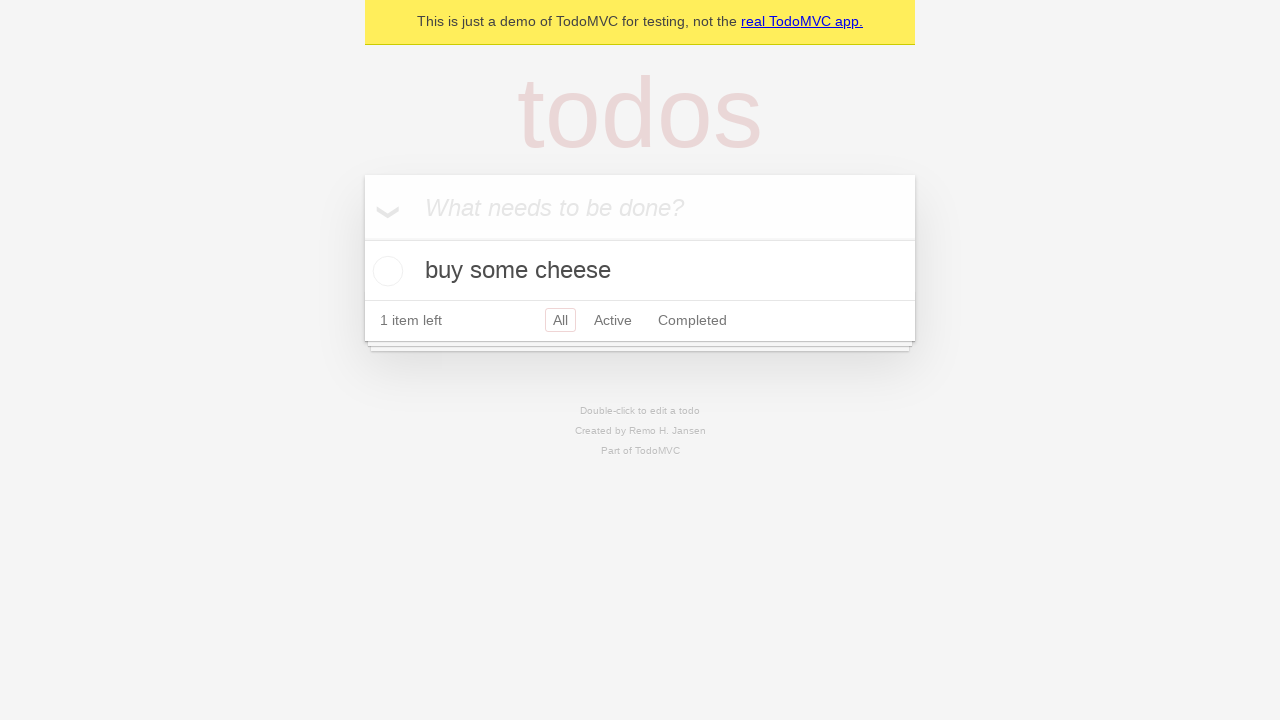

Filled todo input with 'feed the cat' on internal:attr=[placeholder="What needs to be done?"i]
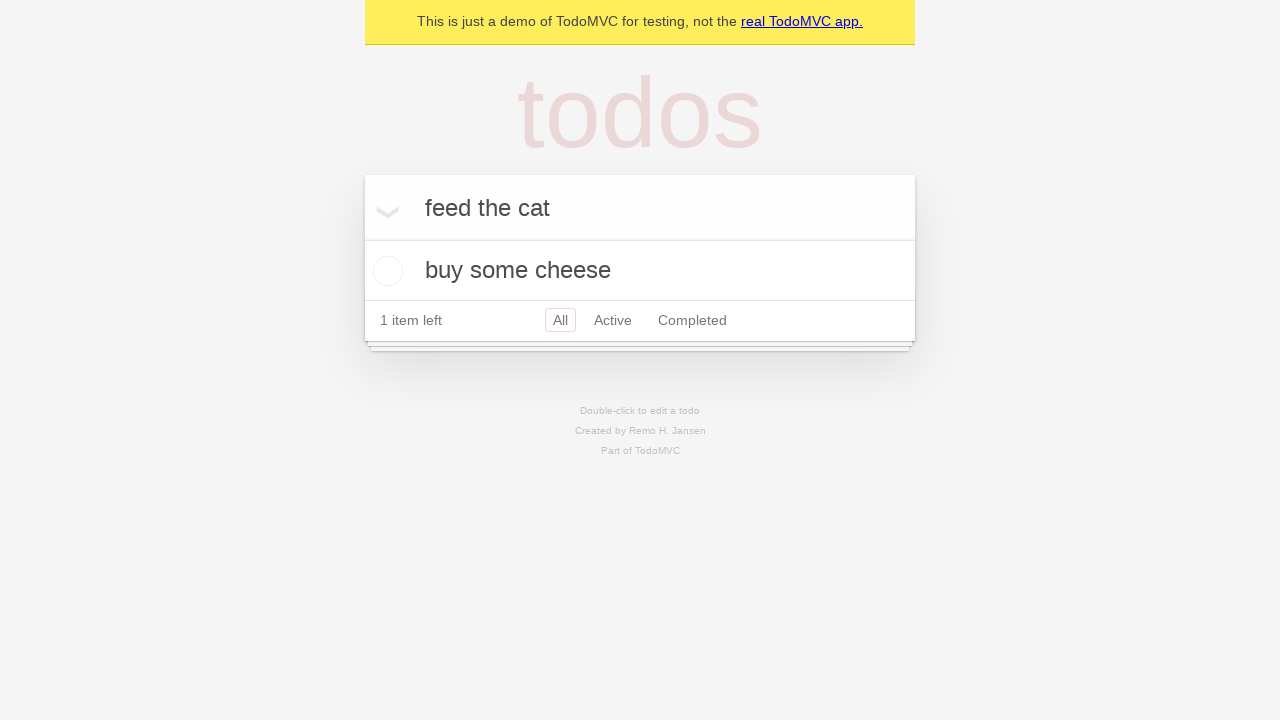

Pressed Enter to create second todo on internal:attr=[placeholder="What needs to be done?"i]
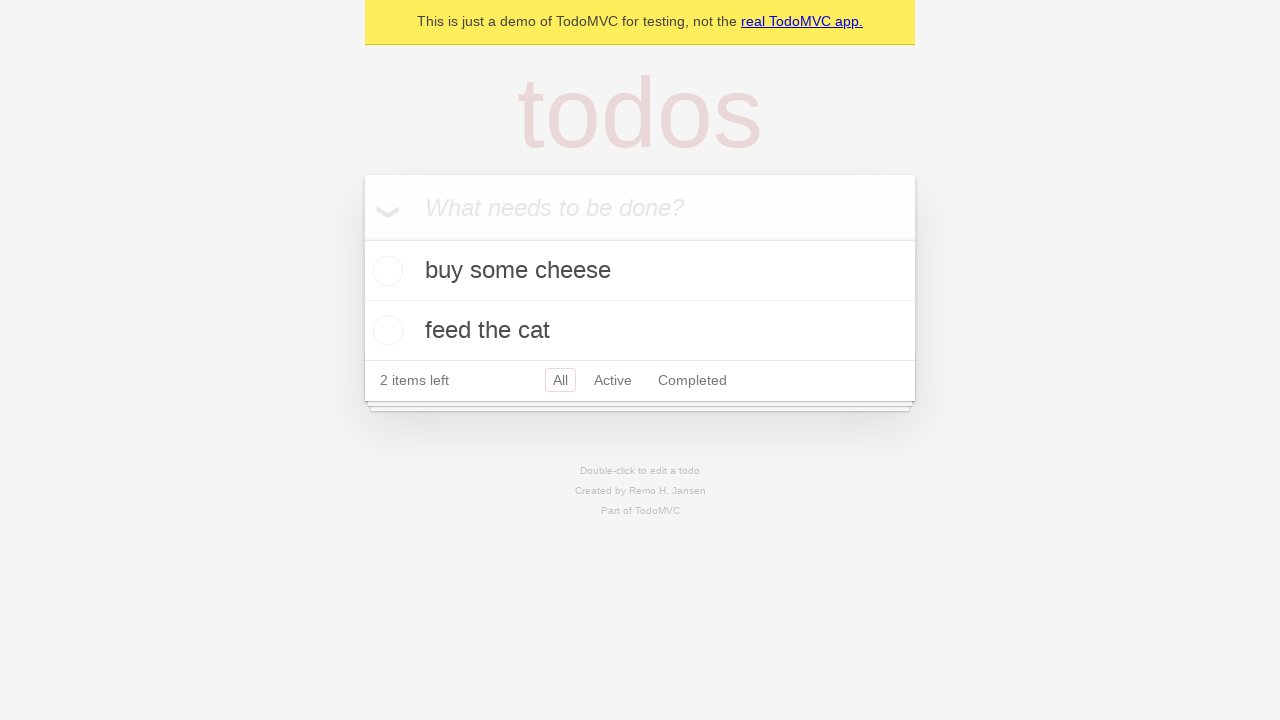

Filled todo input with 'book a doctors appointment' on internal:attr=[placeholder="What needs to be done?"i]
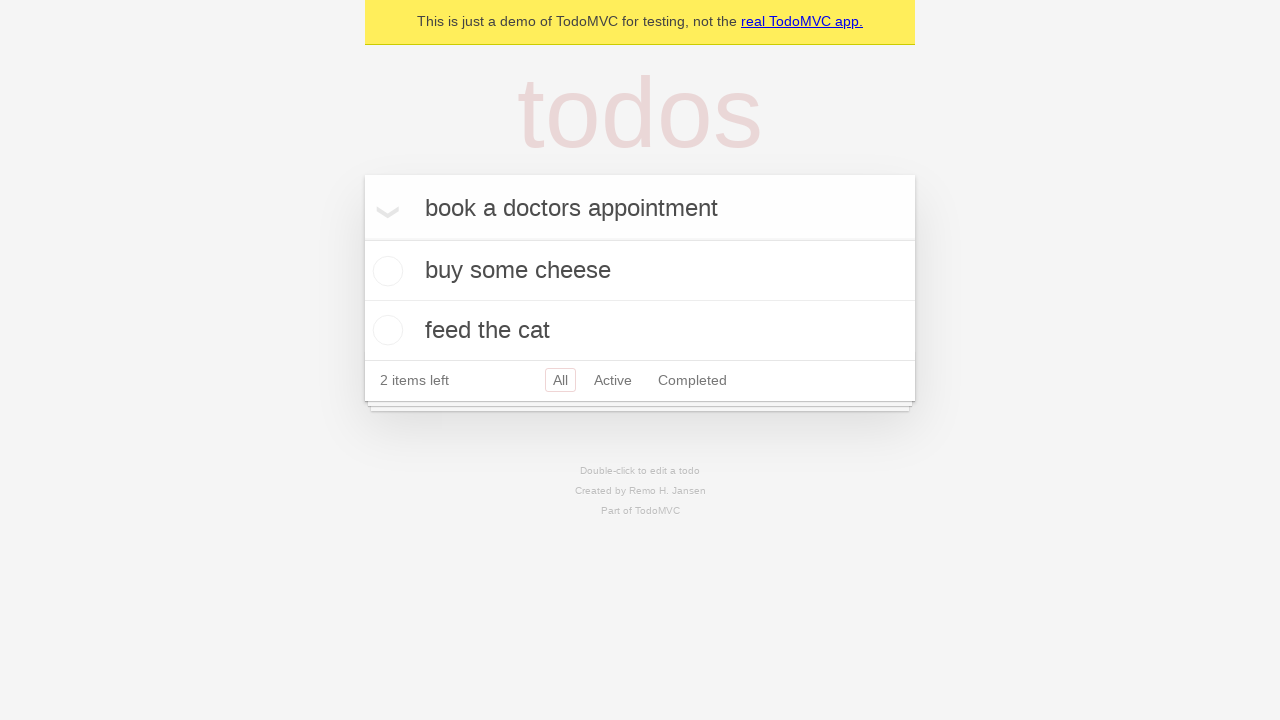

Pressed Enter to create third todo on internal:attr=[placeholder="What needs to be done?"i]
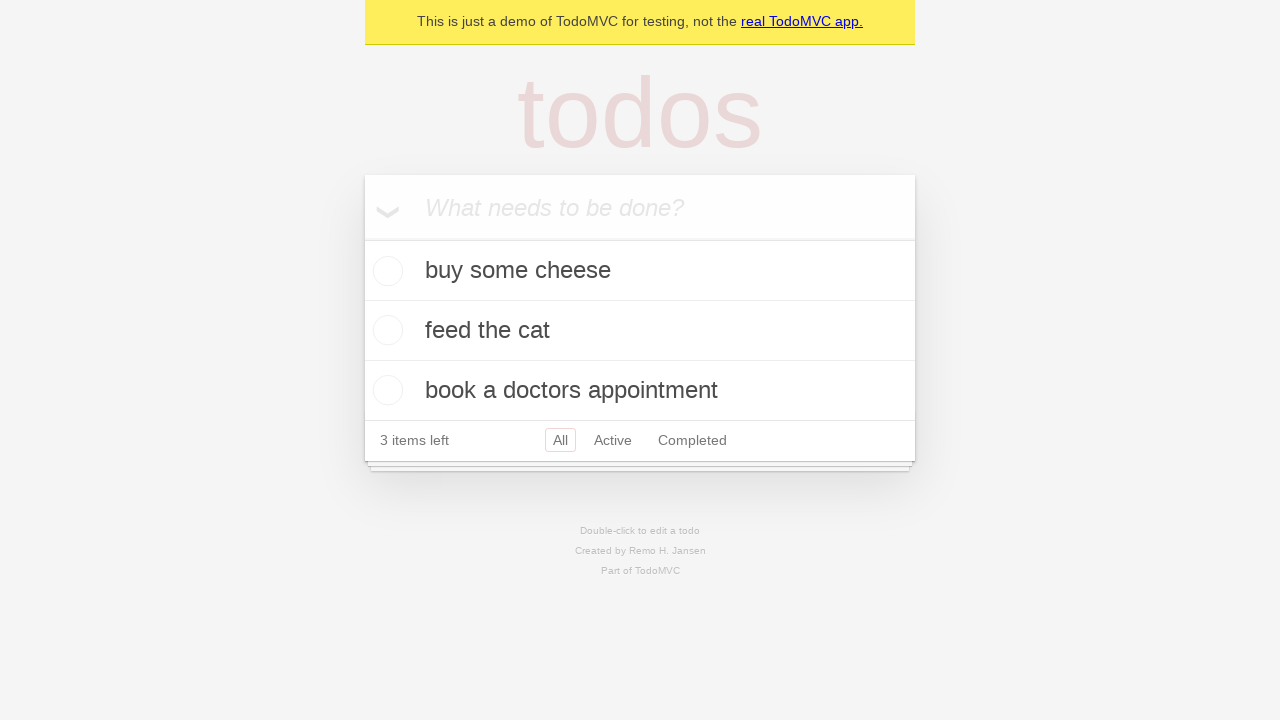

Checked checkbox to mark second todo as completed at (385, 330) on internal:testid=[data-testid="todo-item"s] >> nth=1 >> internal:role=checkbox
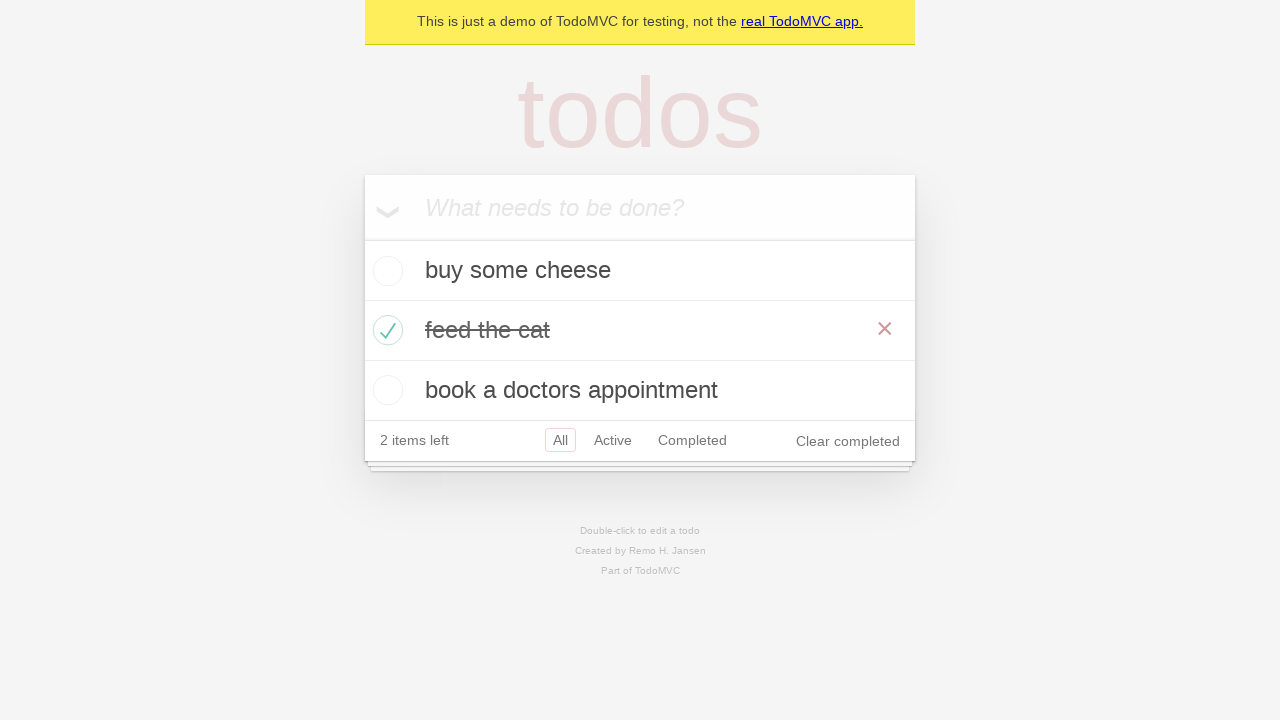

Clicked Active filter to show only active todos at (613, 440) on internal:role=link[name="Active"i]
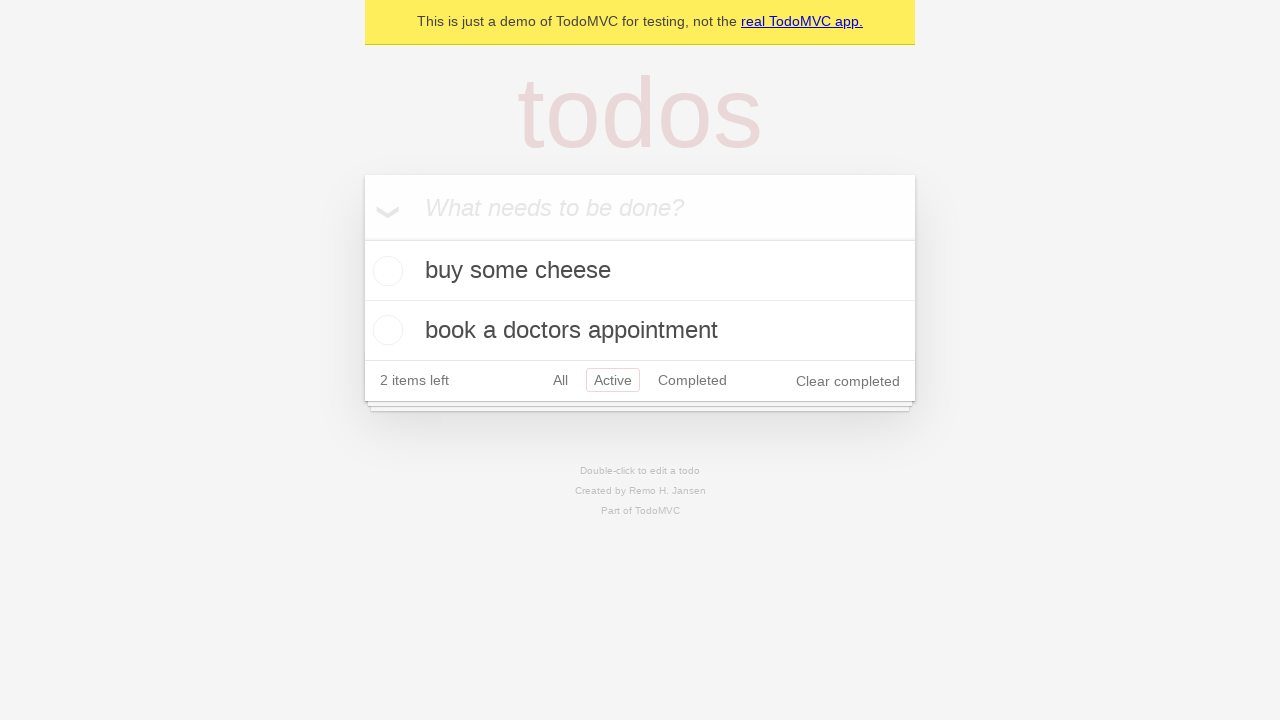

Clicked Completed filter to show only completed todos at (692, 380) on internal:role=link[name="Completed"i]
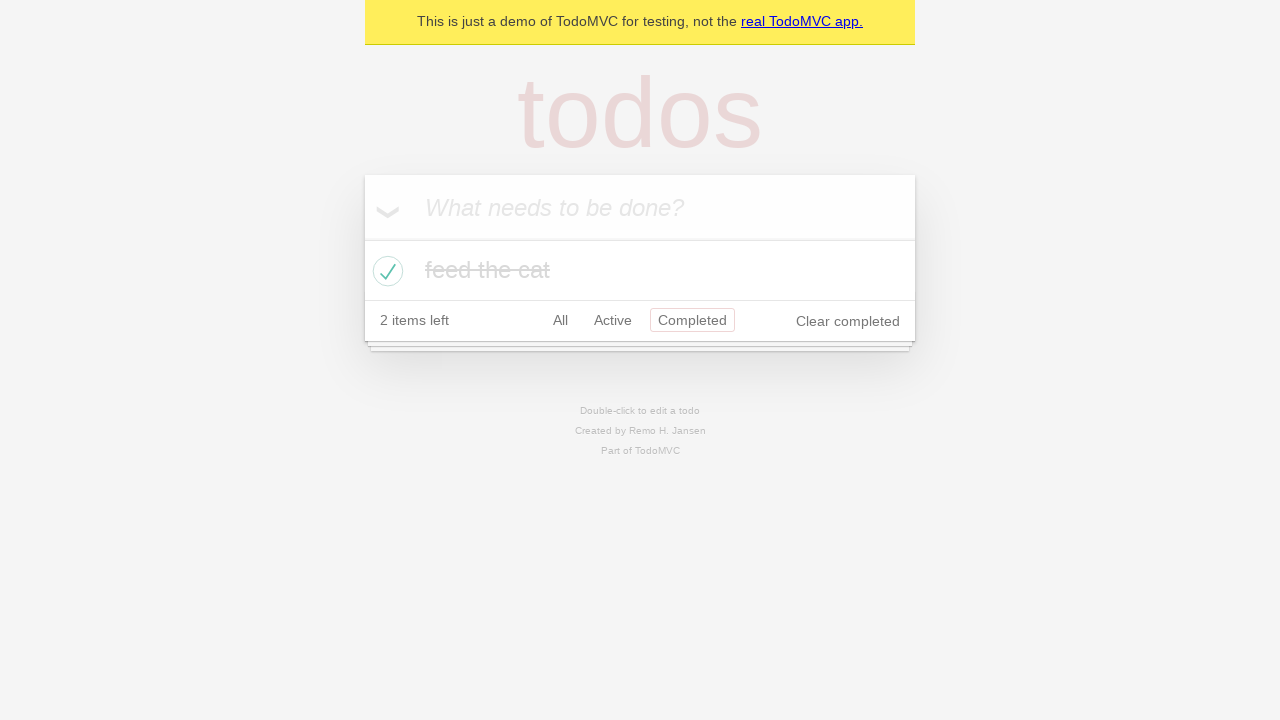

Clicked All filter to display all items at (560, 320) on internal:role=link[name="All"i]
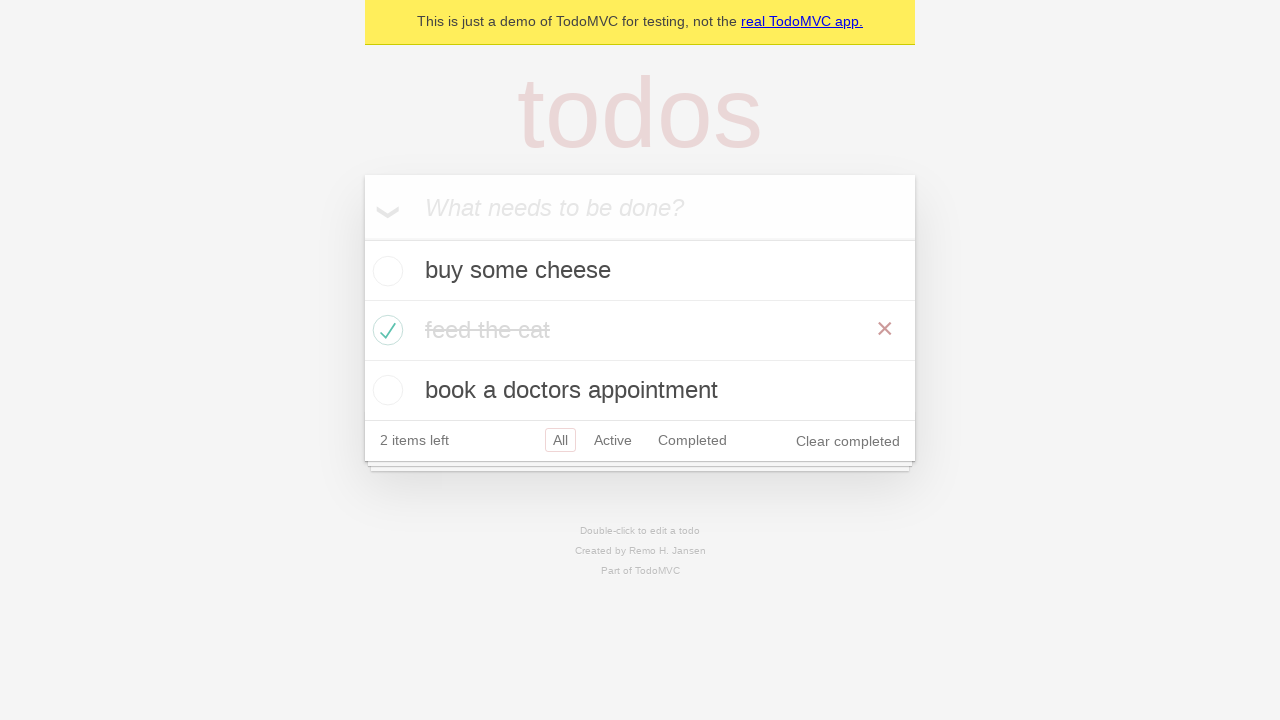

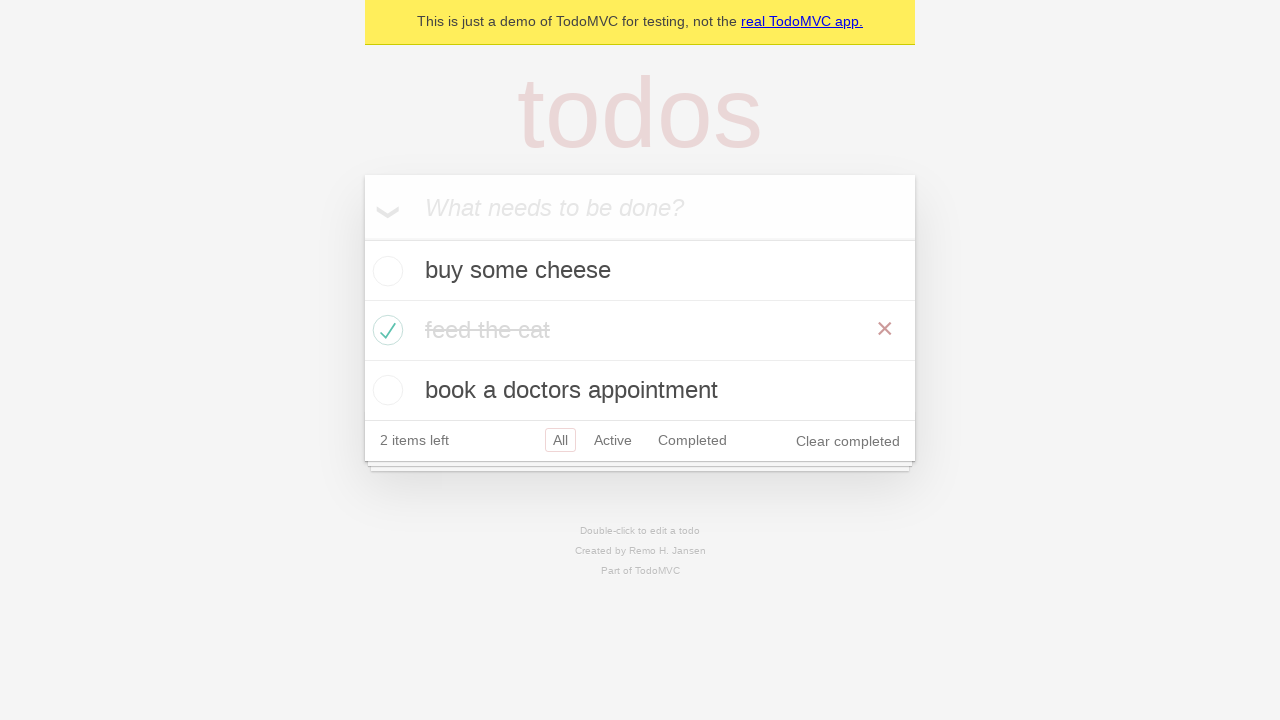